Tests typing text into a full name input field on an edit form page

Starting URL: https://www.letcode.in/edit

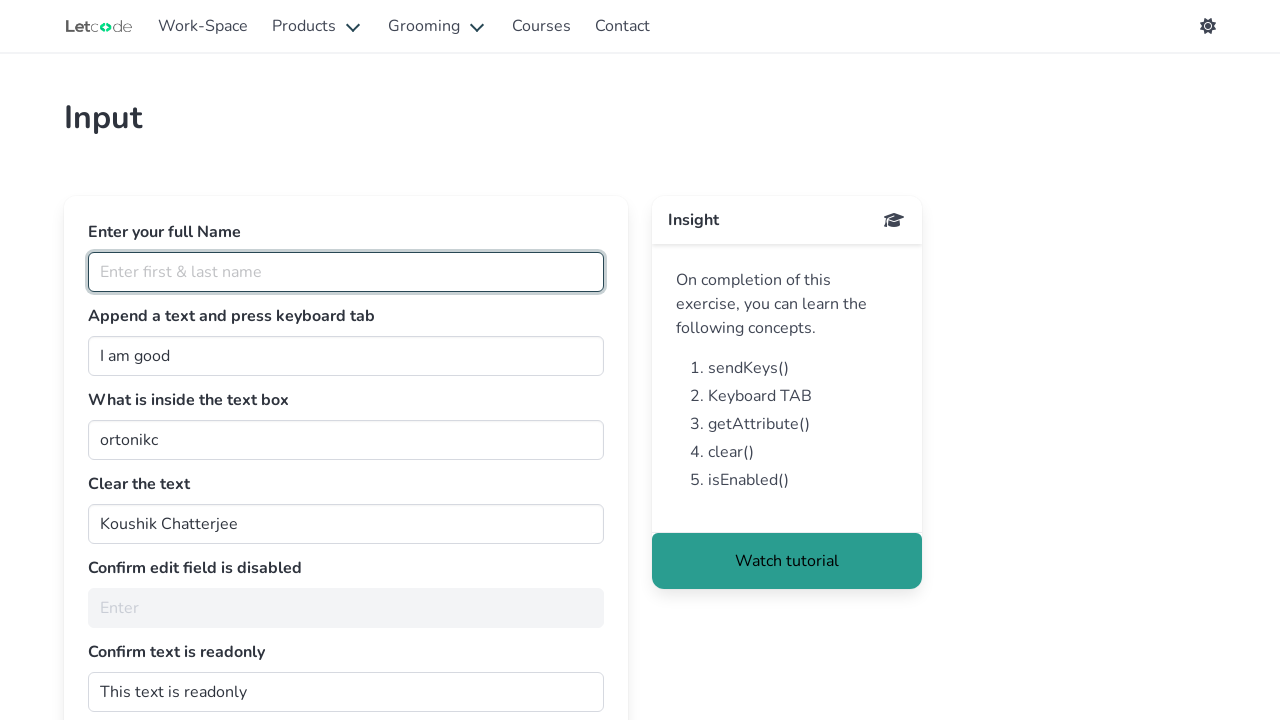

Typed 'Ej Bernabe' into the full name input field on #fullName
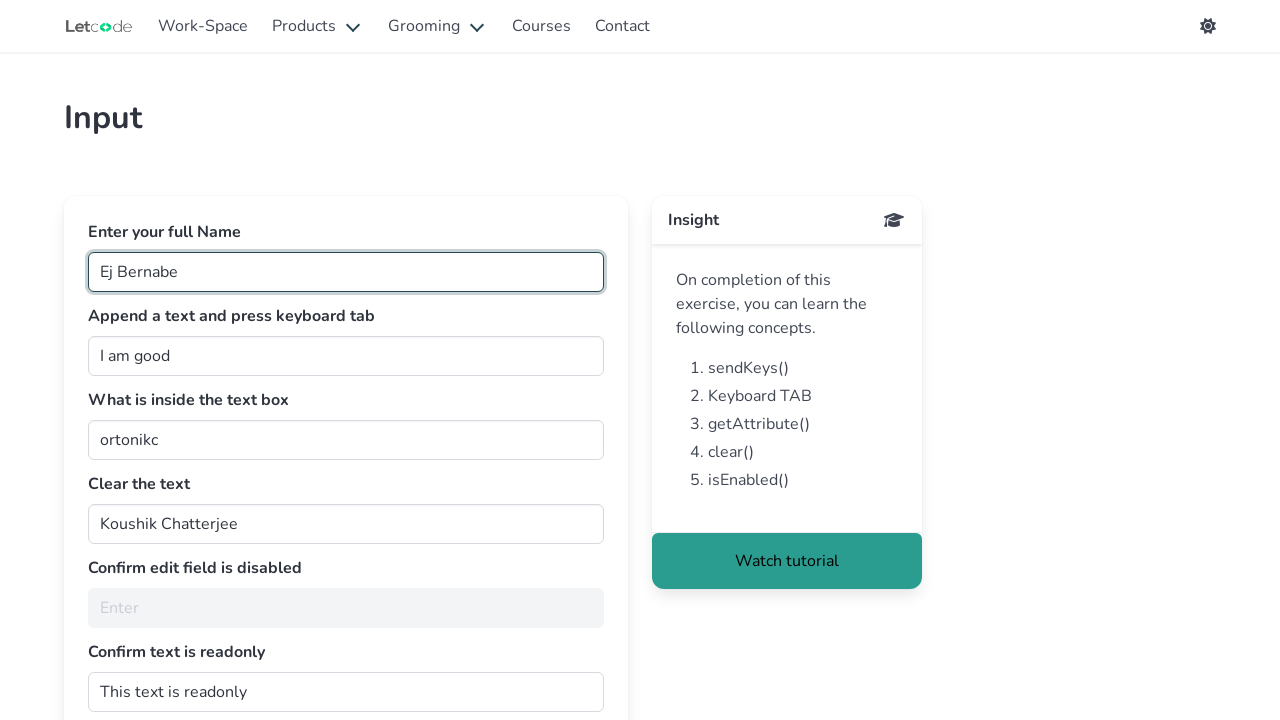

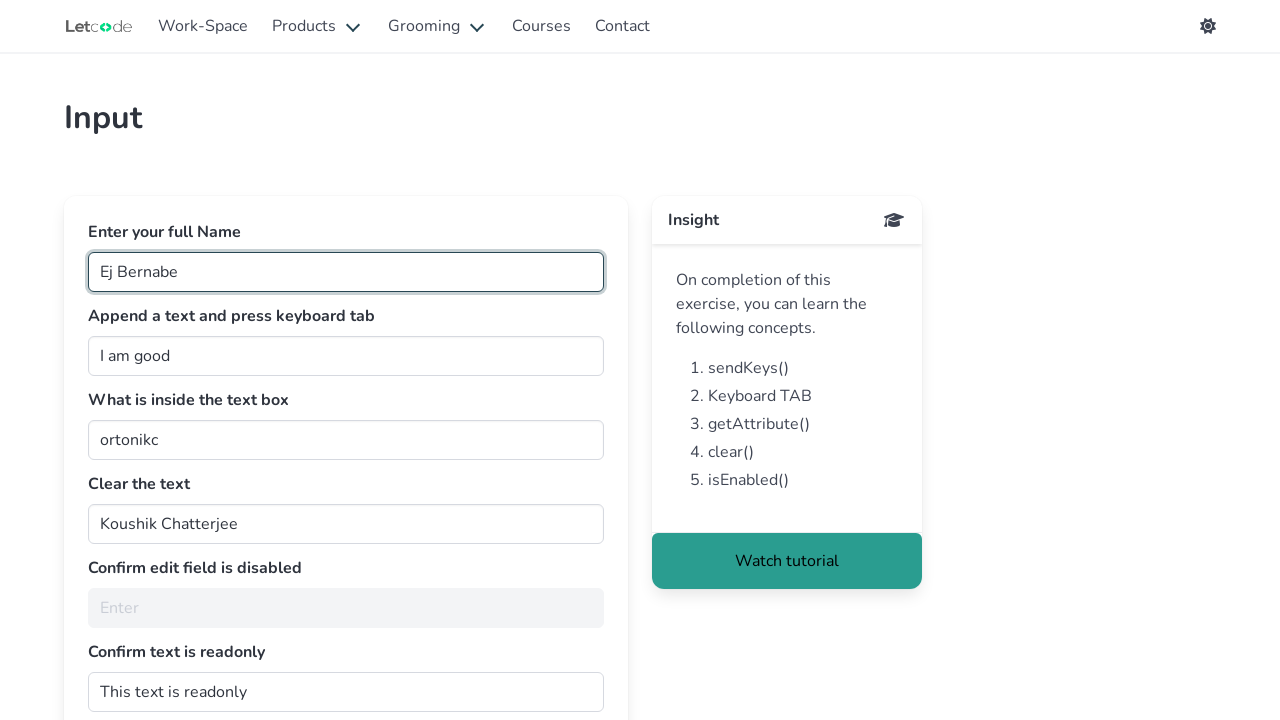